Tests the date picker functionality on Delta Airlines website by opening the calendar, navigating to January, and selecting the 20th day

Starting URL: https://www.delta.com/

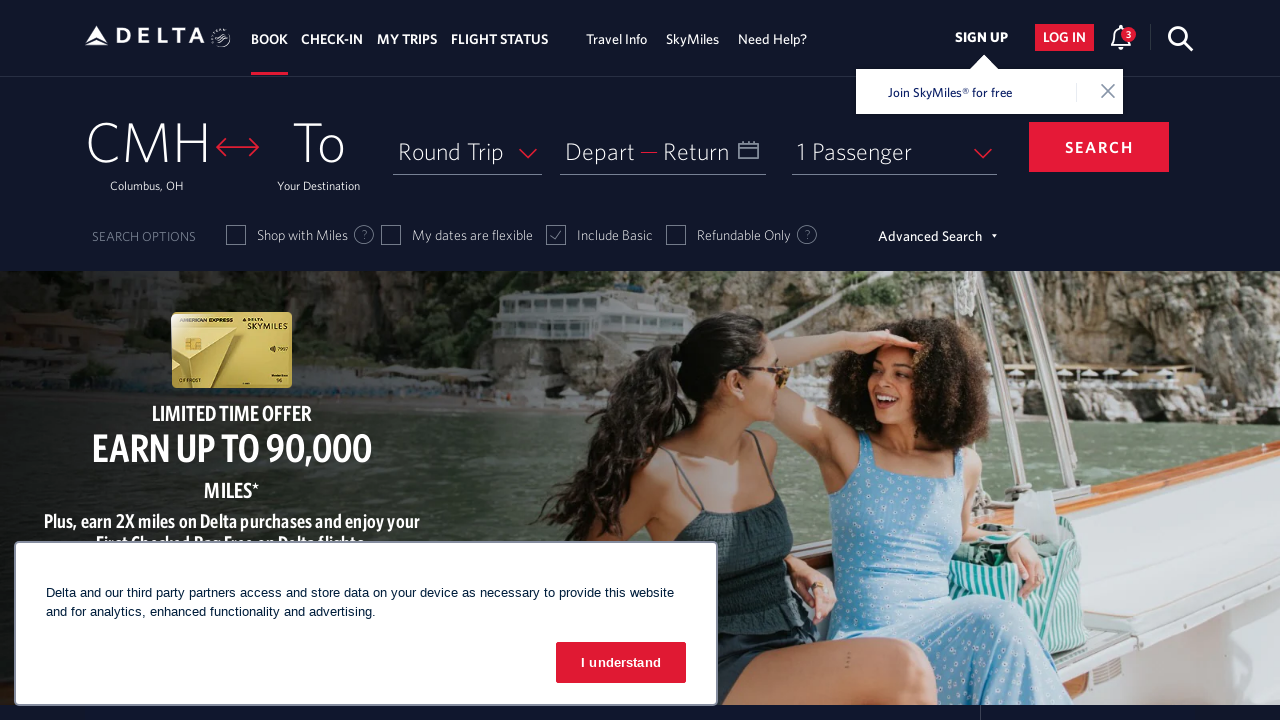

Clicked on Depart button to open date picker at (600, 151) on xpath=//span[text()='Depart']
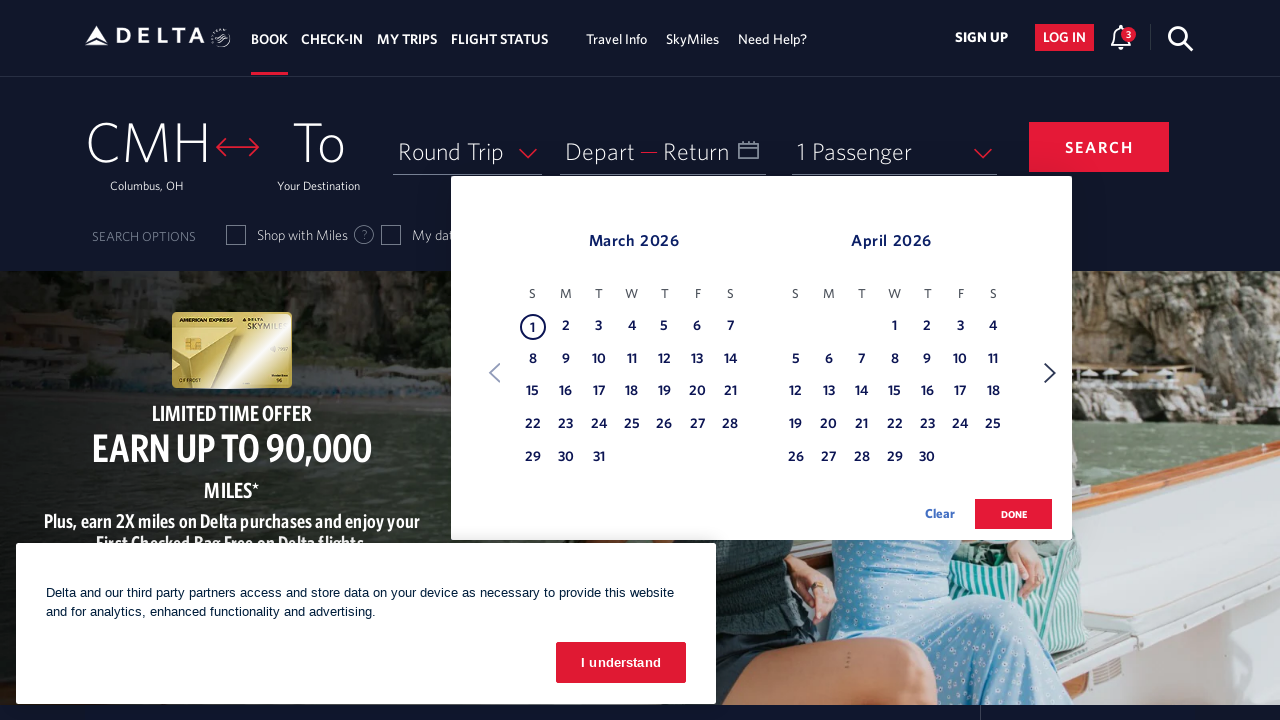

Calendar loaded and month selector is visible
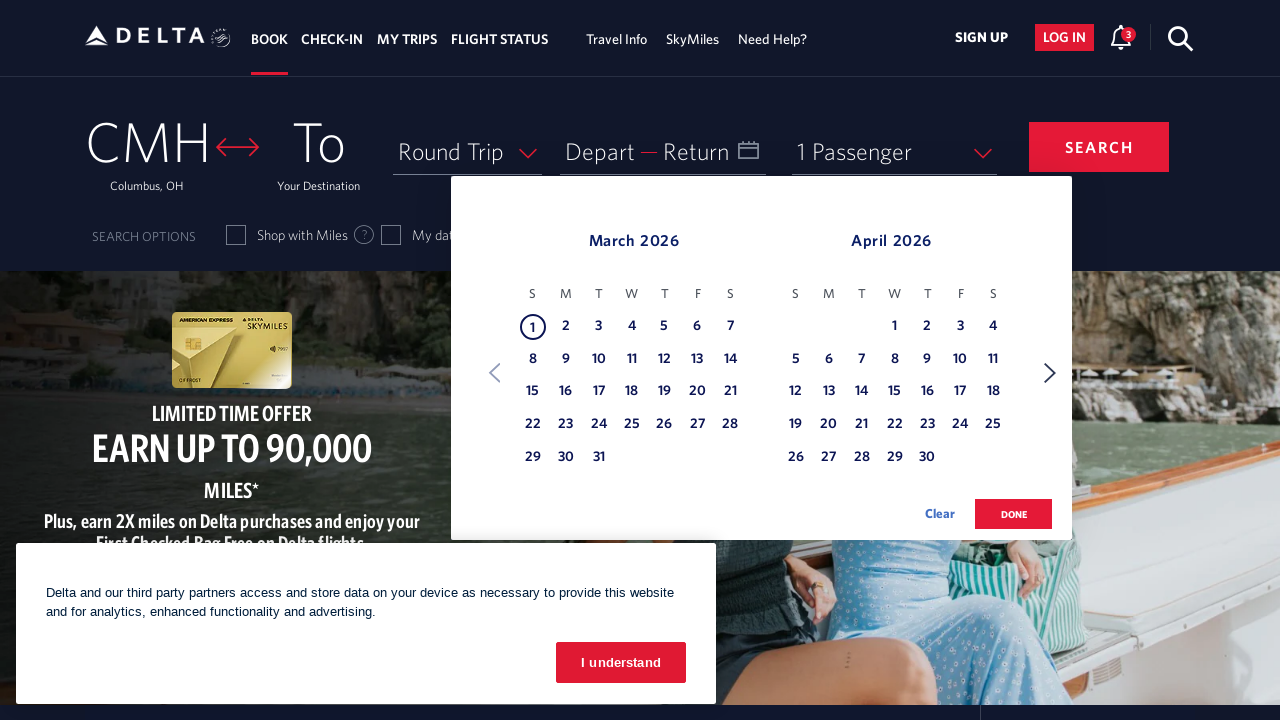

Clicked Next button to navigate calendar forward at (1050, 373) on xpath=//span[text()='Next']
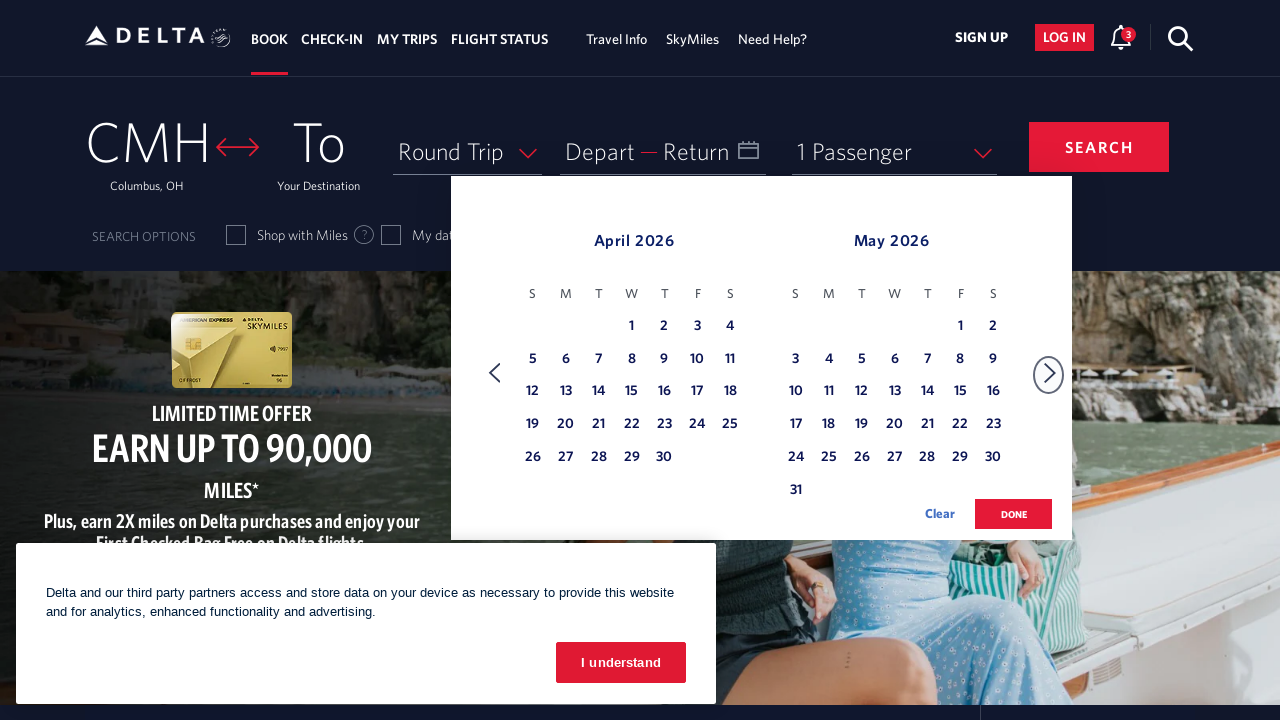

Waited 500ms for calendar to update
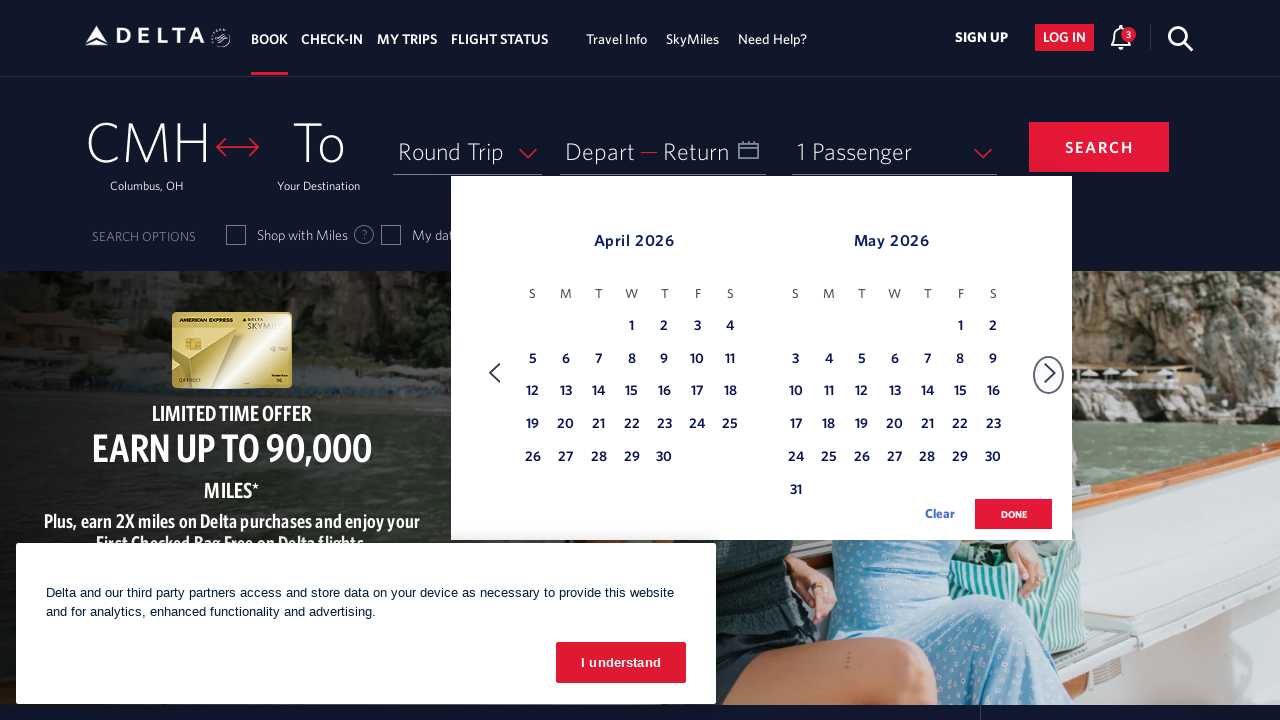

Clicked Next button to navigate calendar forward at (1050, 373) on xpath=//span[text()='Next']
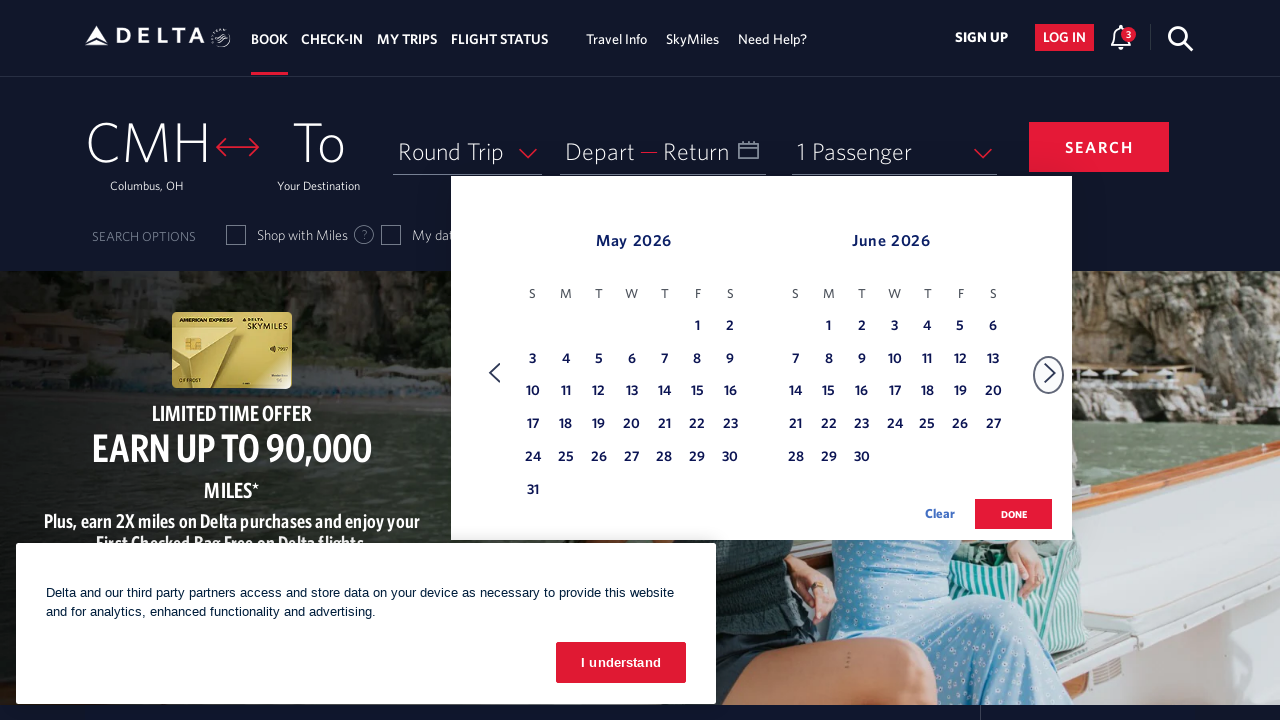

Waited 500ms for calendar to update
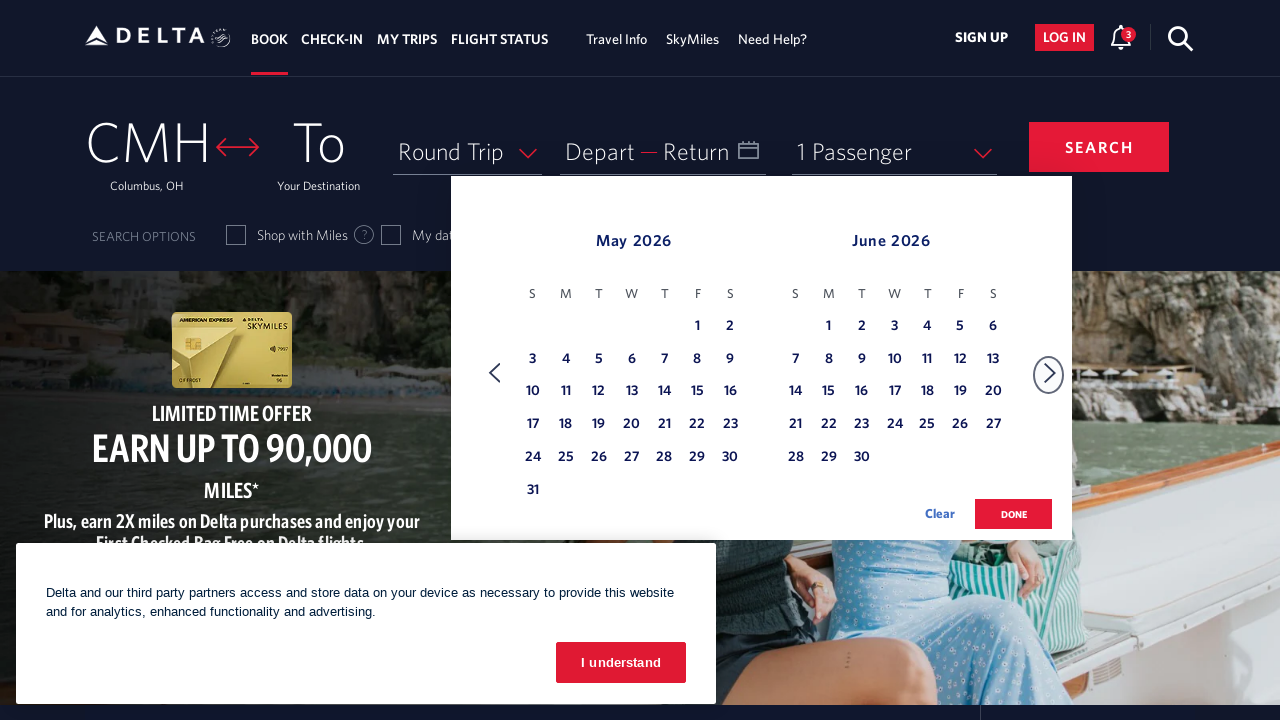

Clicked Next button to navigate calendar forward at (1050, 373) on xpath=//span[text()='Next']
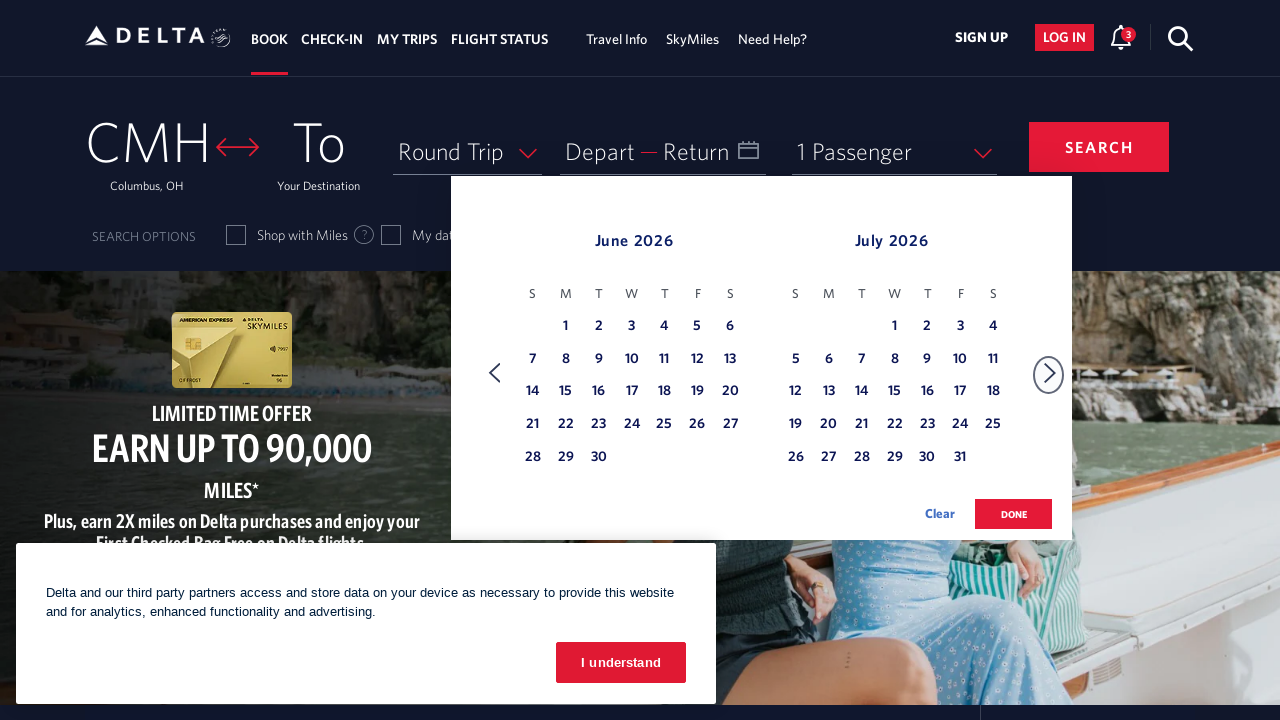

Waited 500ms for calendar to update
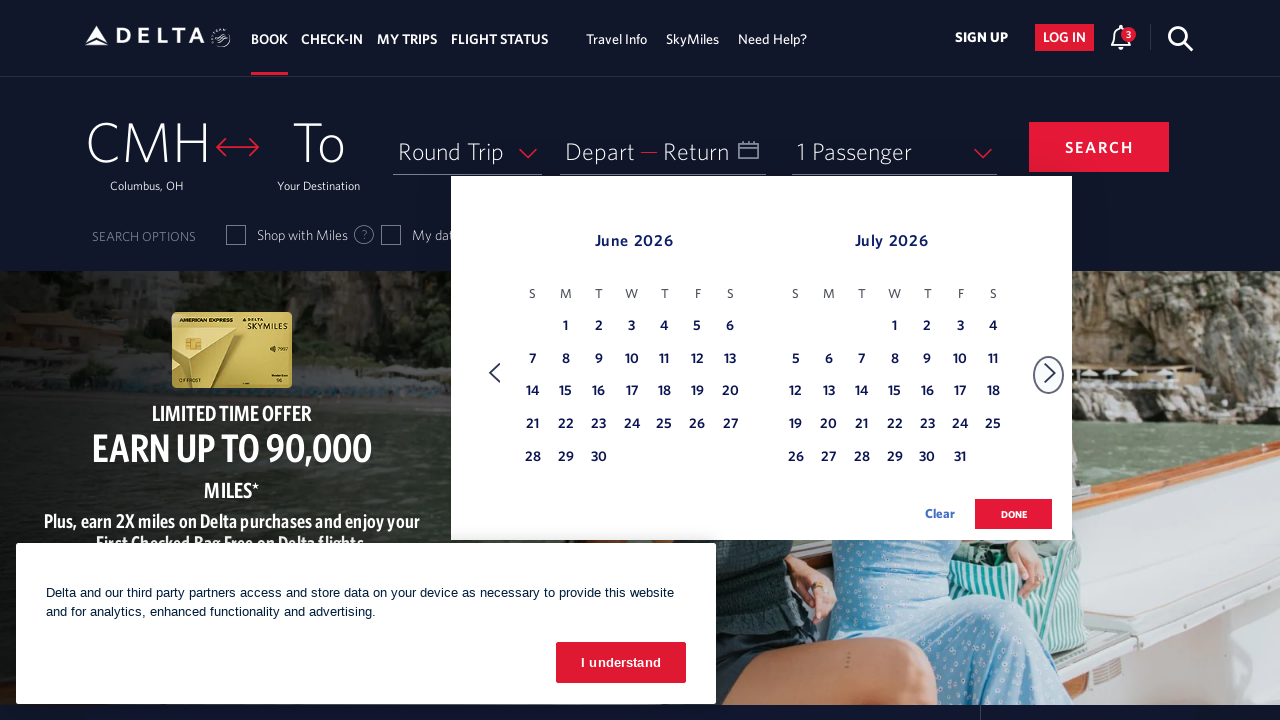

Clicked Next button to navigate calendar forward at (1050, 373) on xpath=//span[text()='Next']
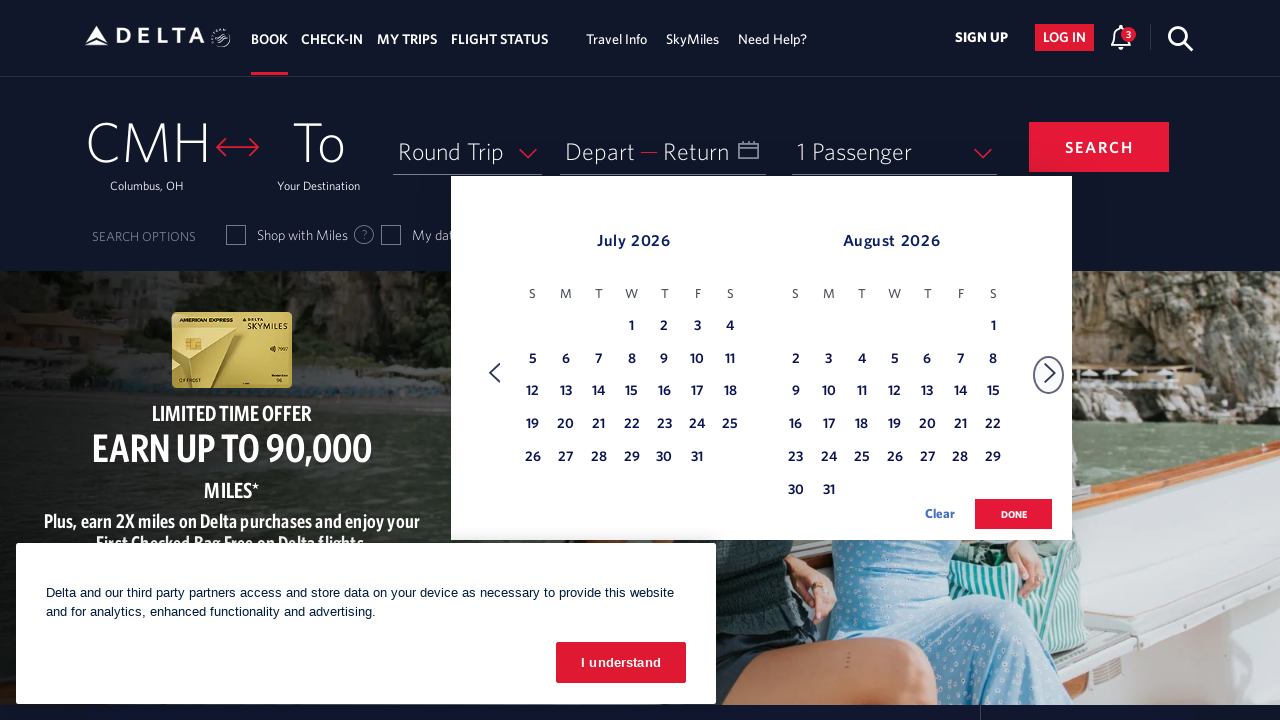

Waited 500ms for calendar to update
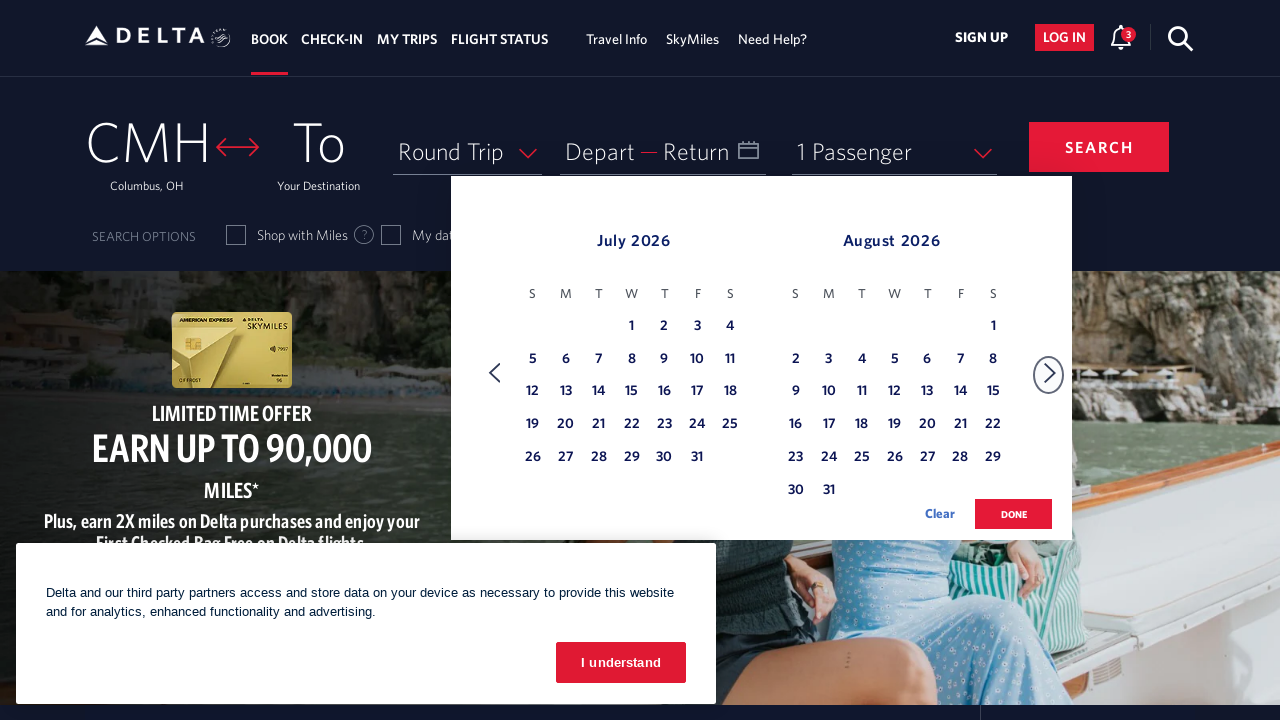

Clicked Next button to navigate calendar forward at (1050, 373) on xpath=//span[text()='Next']
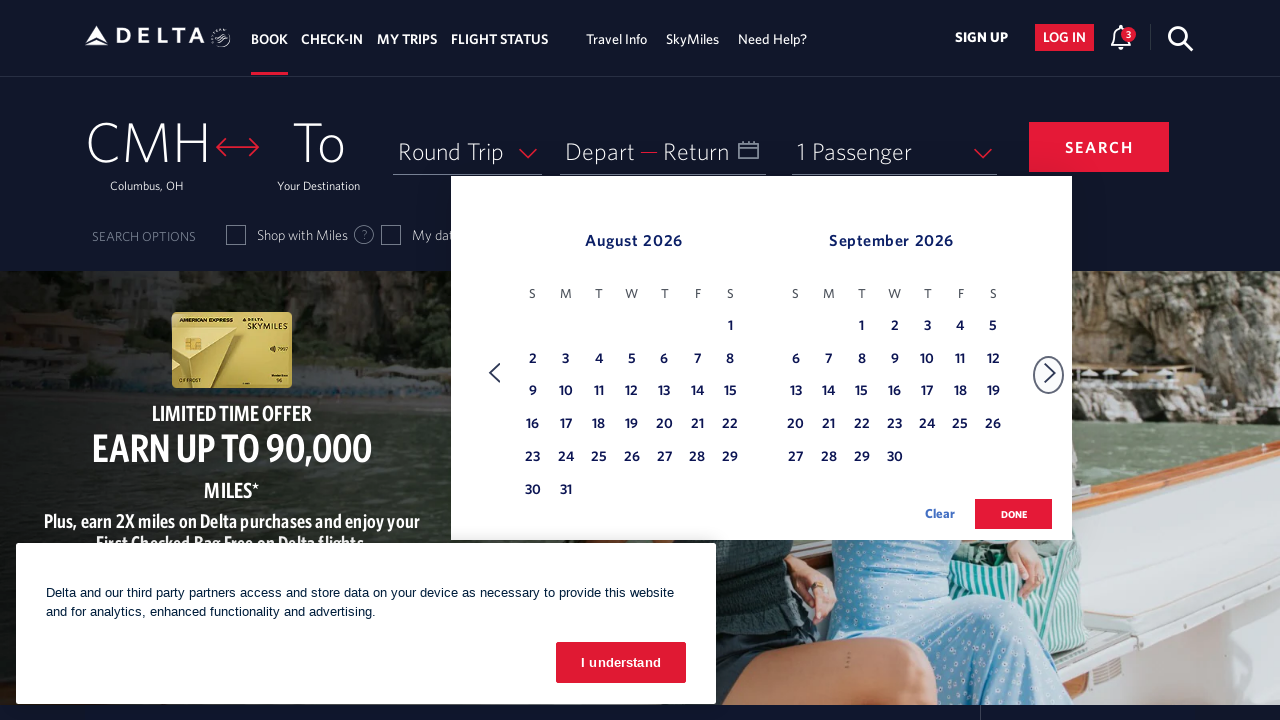

Waited 500ms for calendar to update
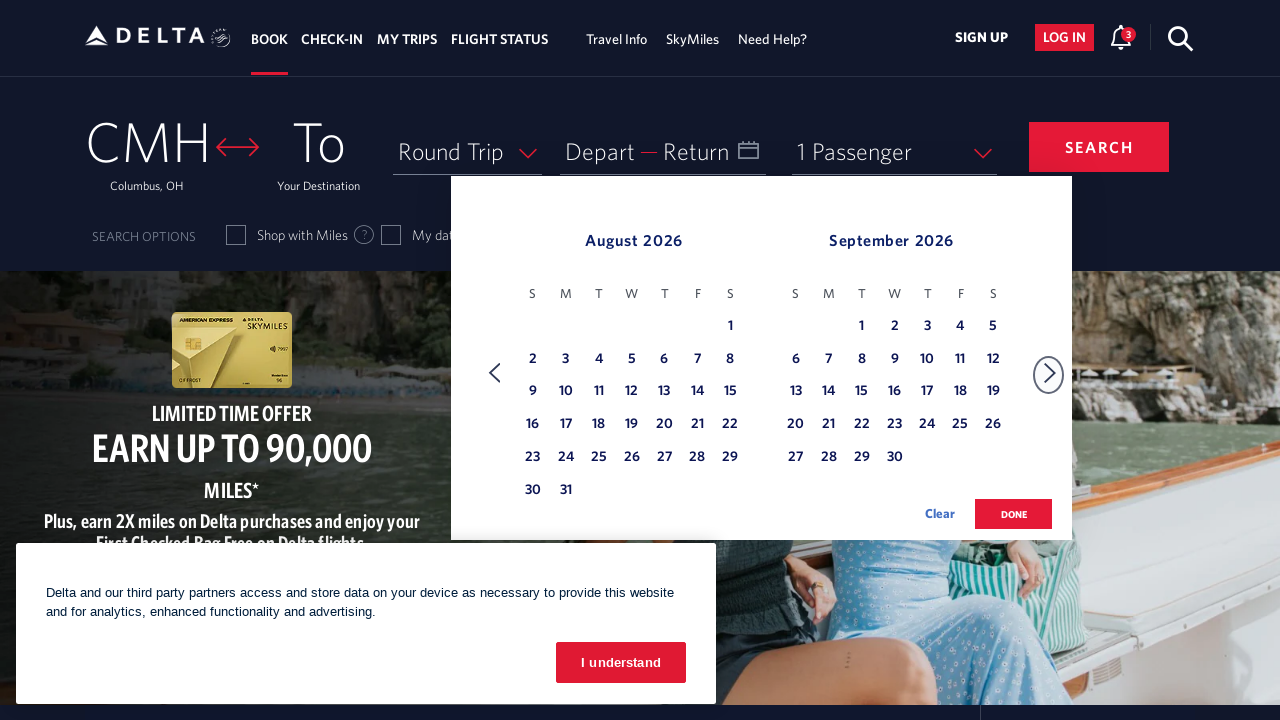

Clicked Next button to navigate calendar forward at (1050, 373) on xpath=//span[text()='Next']
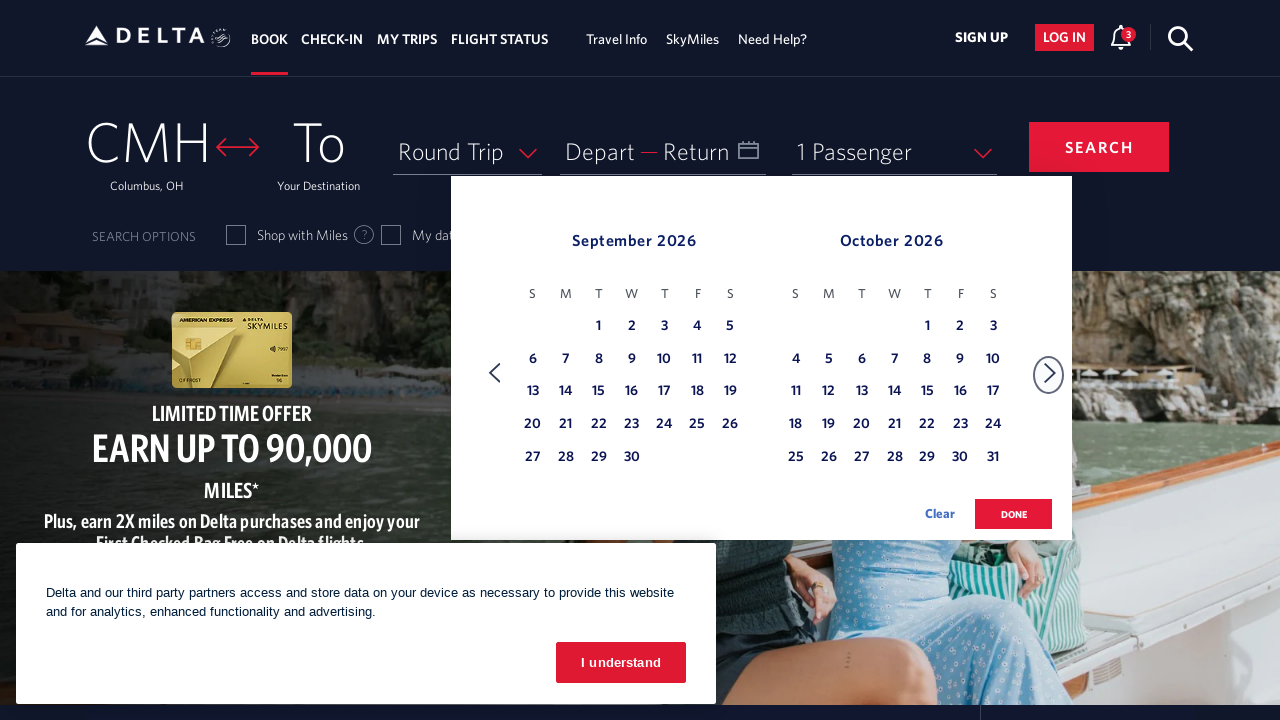

Waited 500ms for calendar to update
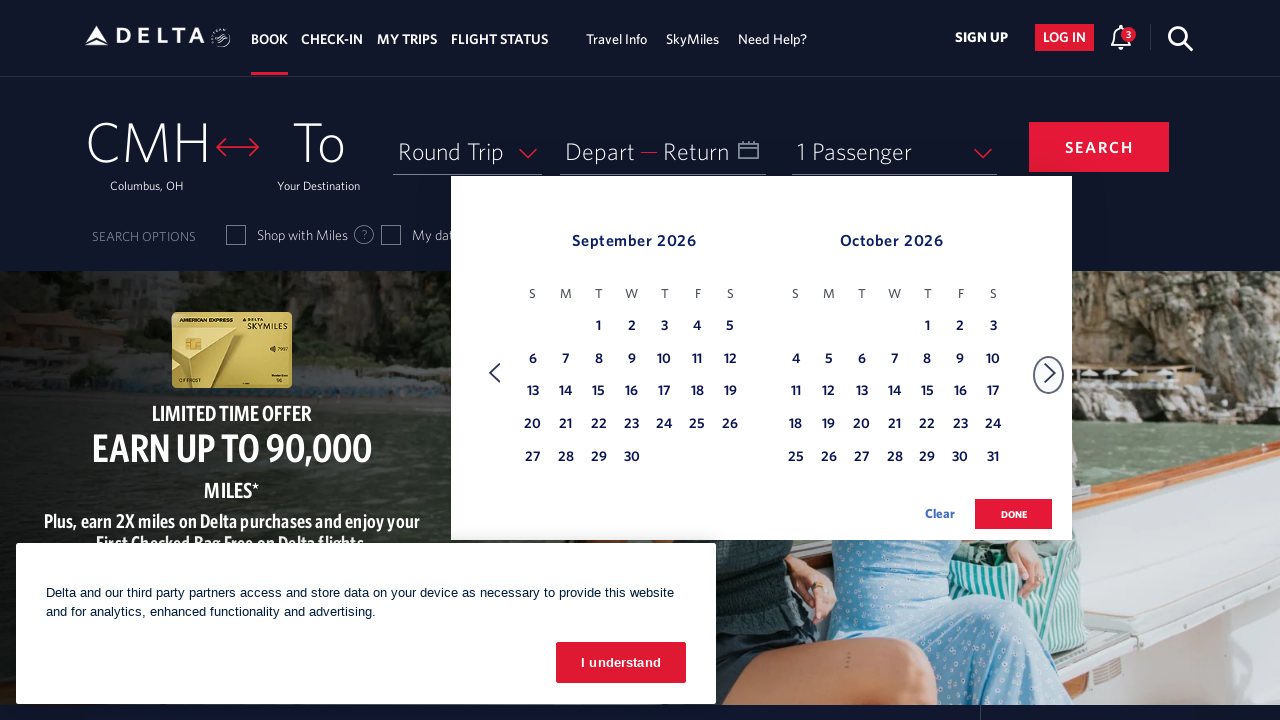

Clicked Next button to navigate calendar forward at (1050, 373) on xpath=//span[text()='Next']
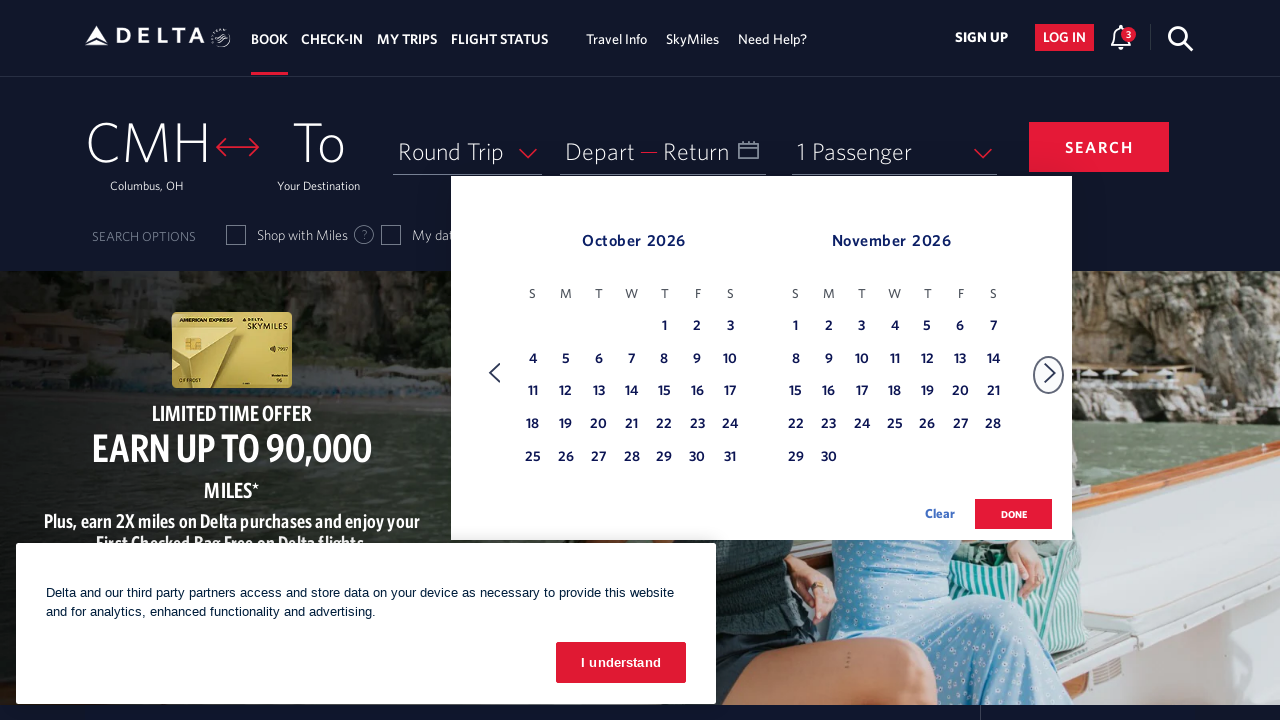

Waited 500ms for calendar to update
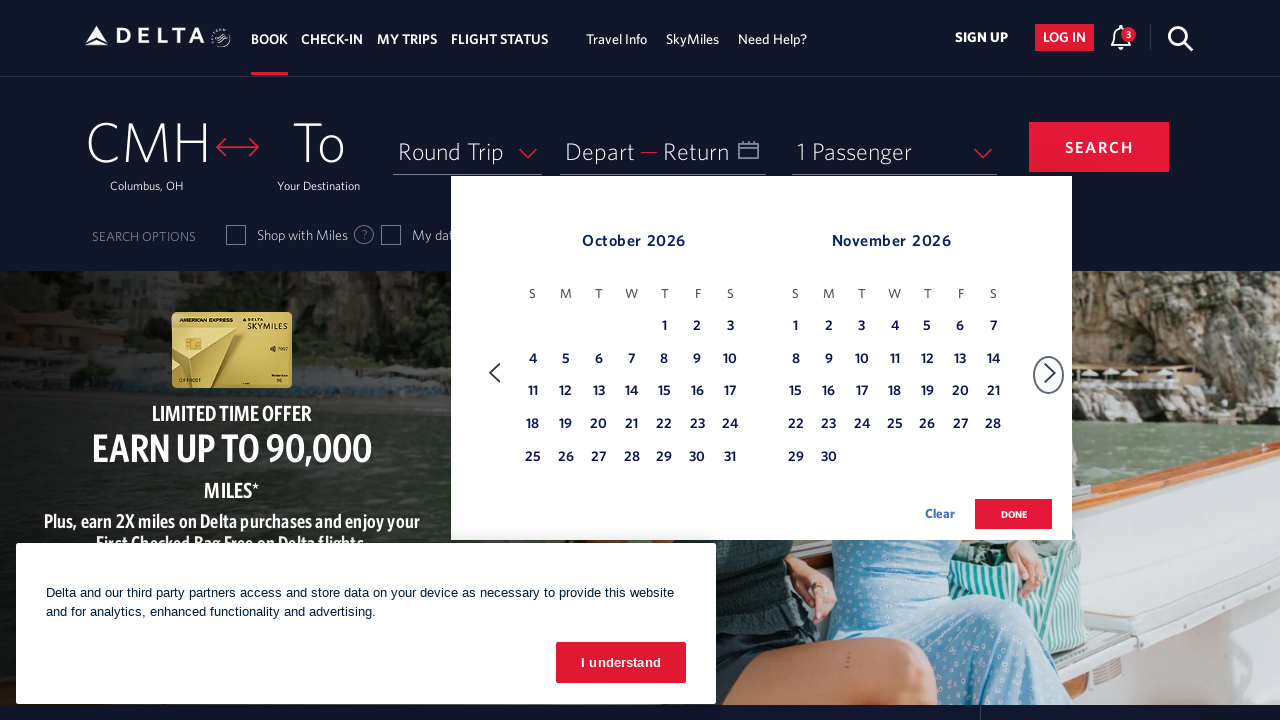

Clicked Next button to navigate calendar forward at (1050, 373) on xpath=//span[text()='Next']
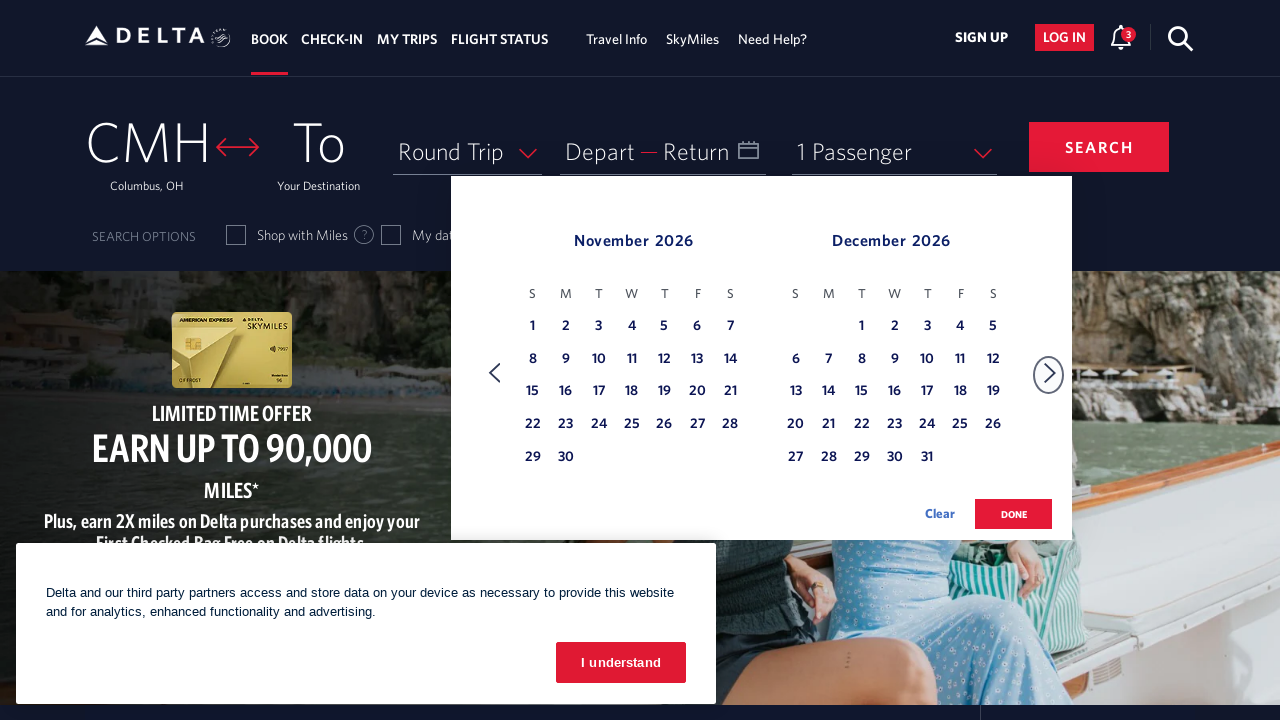

Waited 500ms for calendar to update
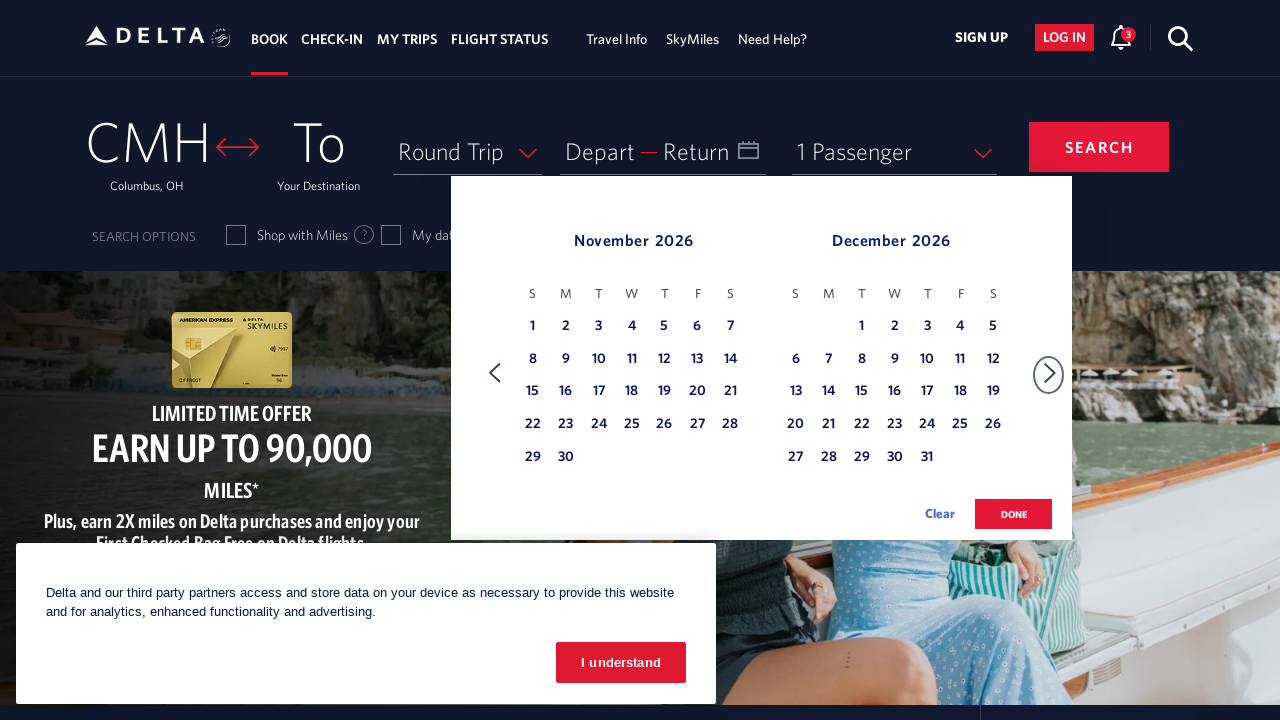

Clicked Next button to navigate calendar forward at (1050, 373) on xpath=//span[text()='Next']
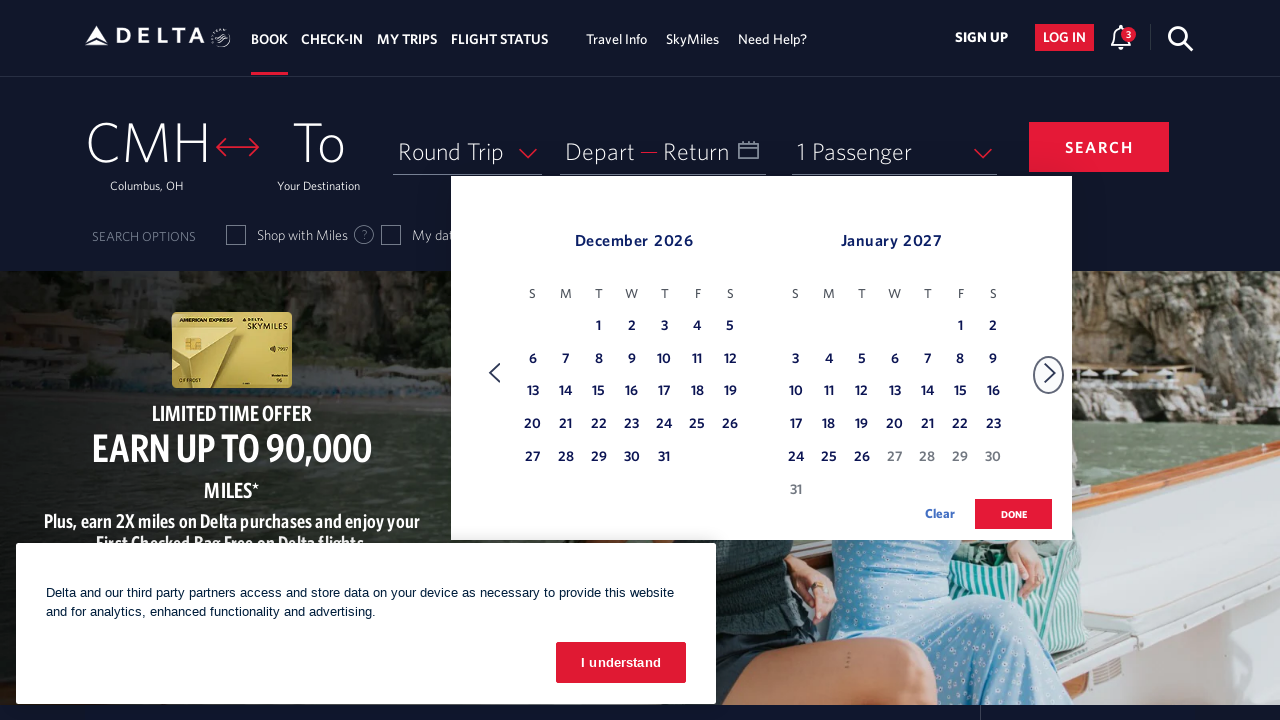

Waited 500ms for calendar to update
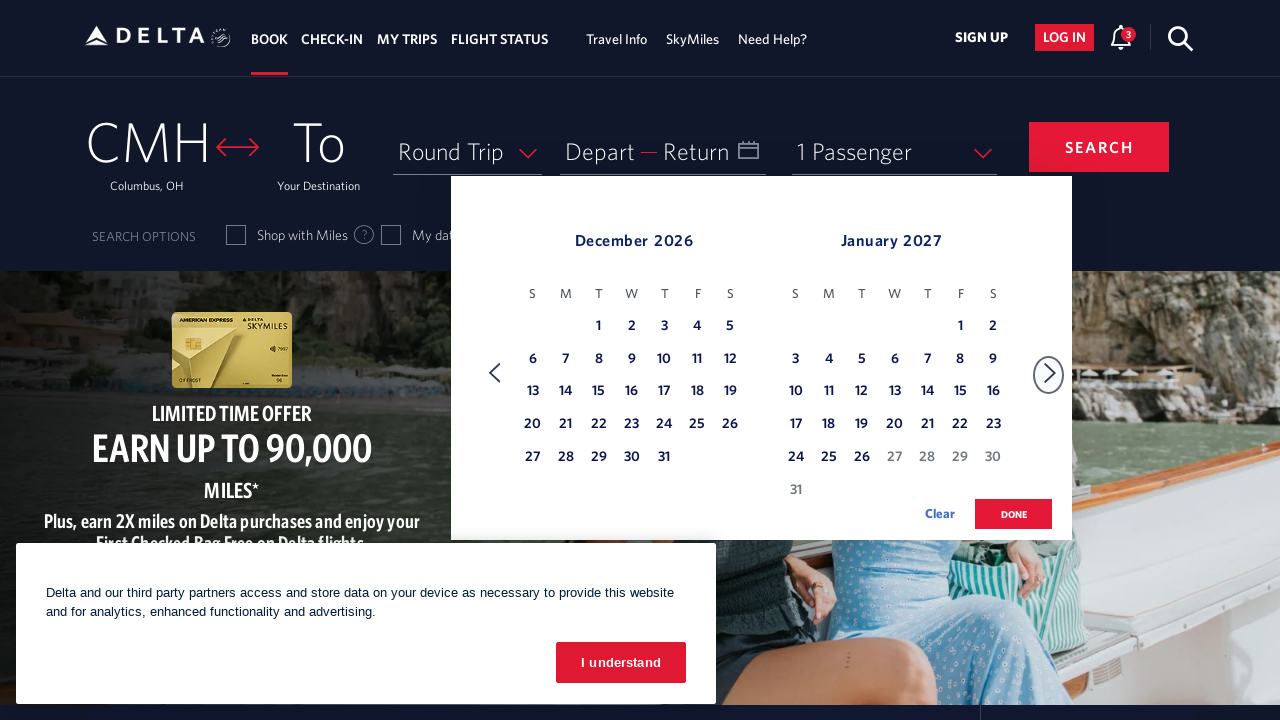

Clicked Next button to navigate calendar forward at (1050, 373) on xpath=//span[text()='Next']
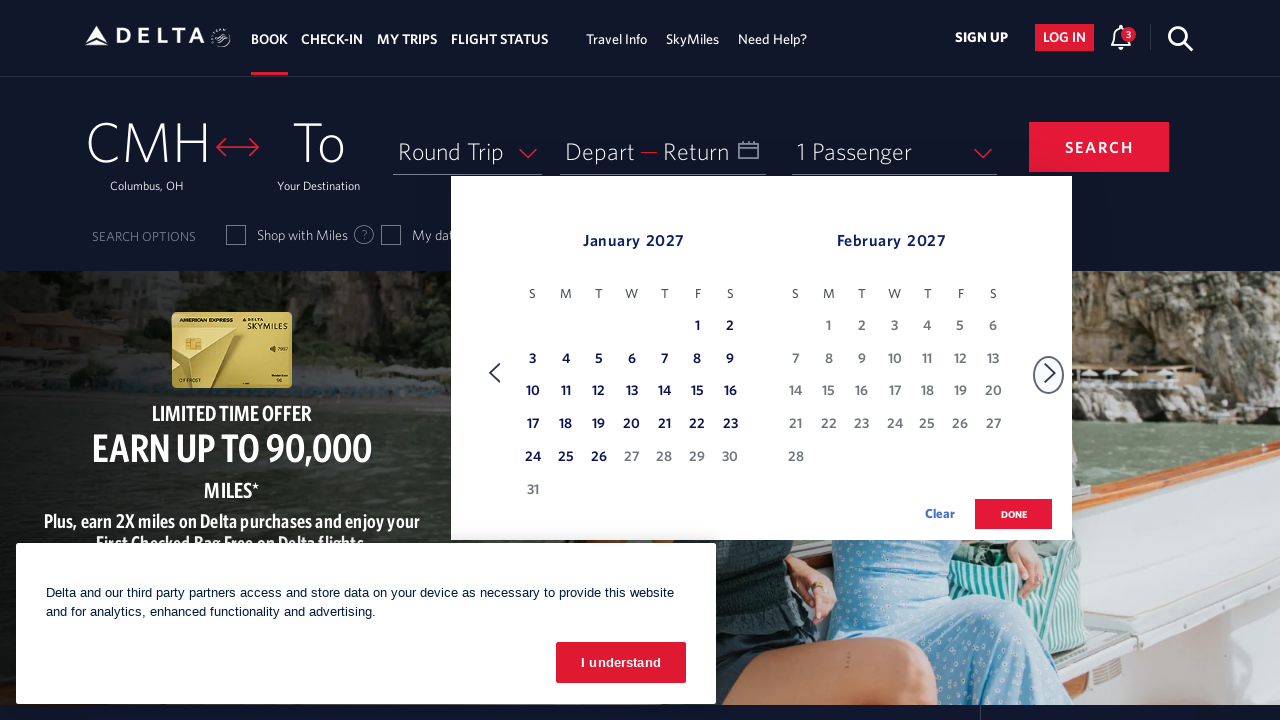

Waited 500ms for calendar to update
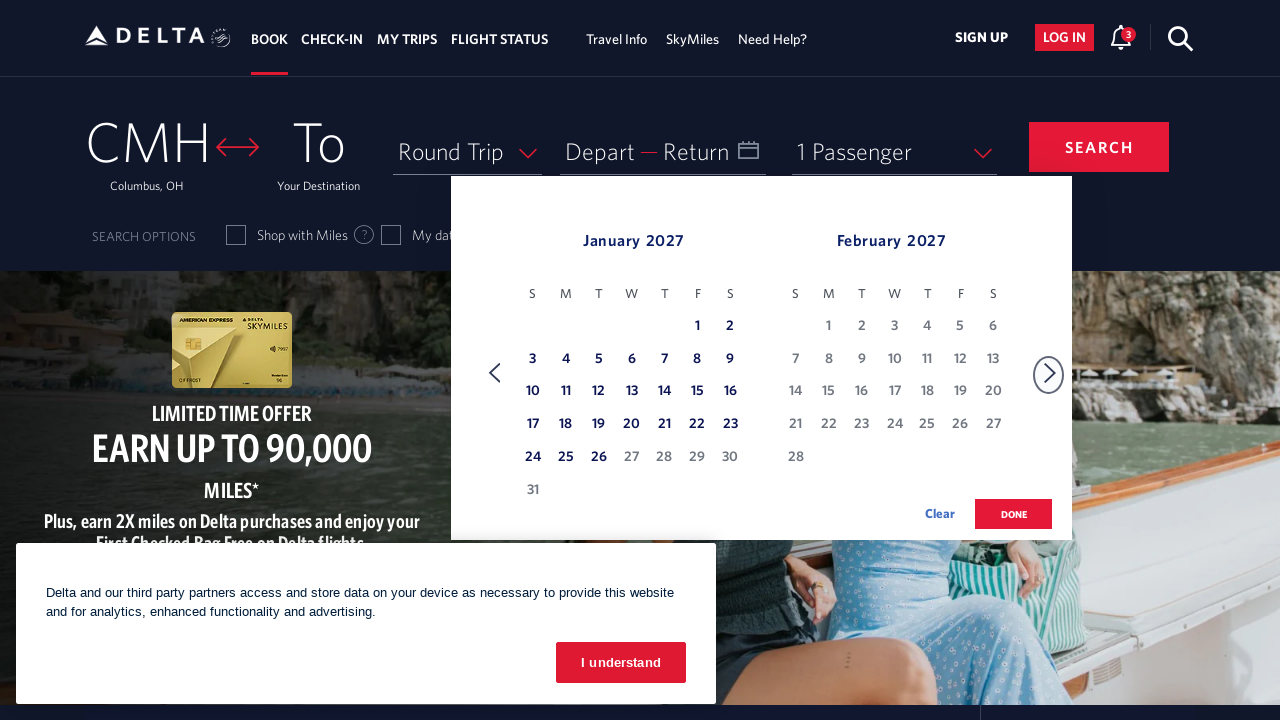

Navigated to January successfully
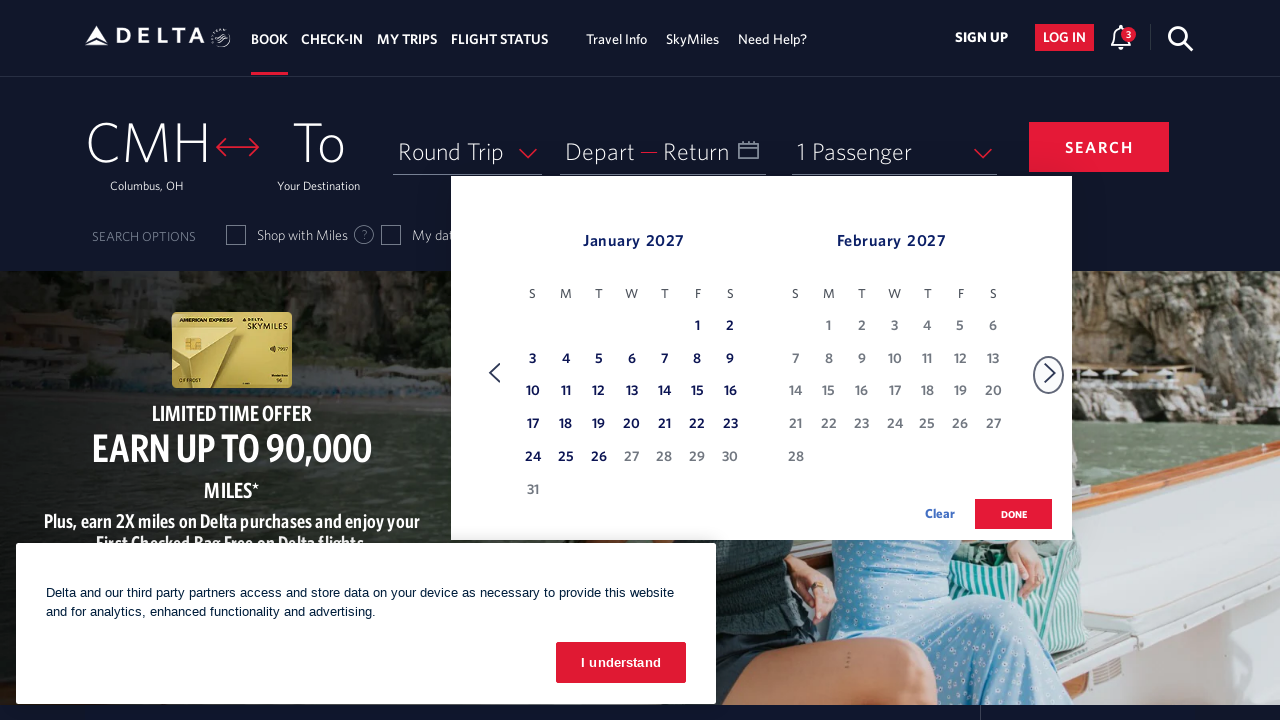

Located all day cells in the calendar
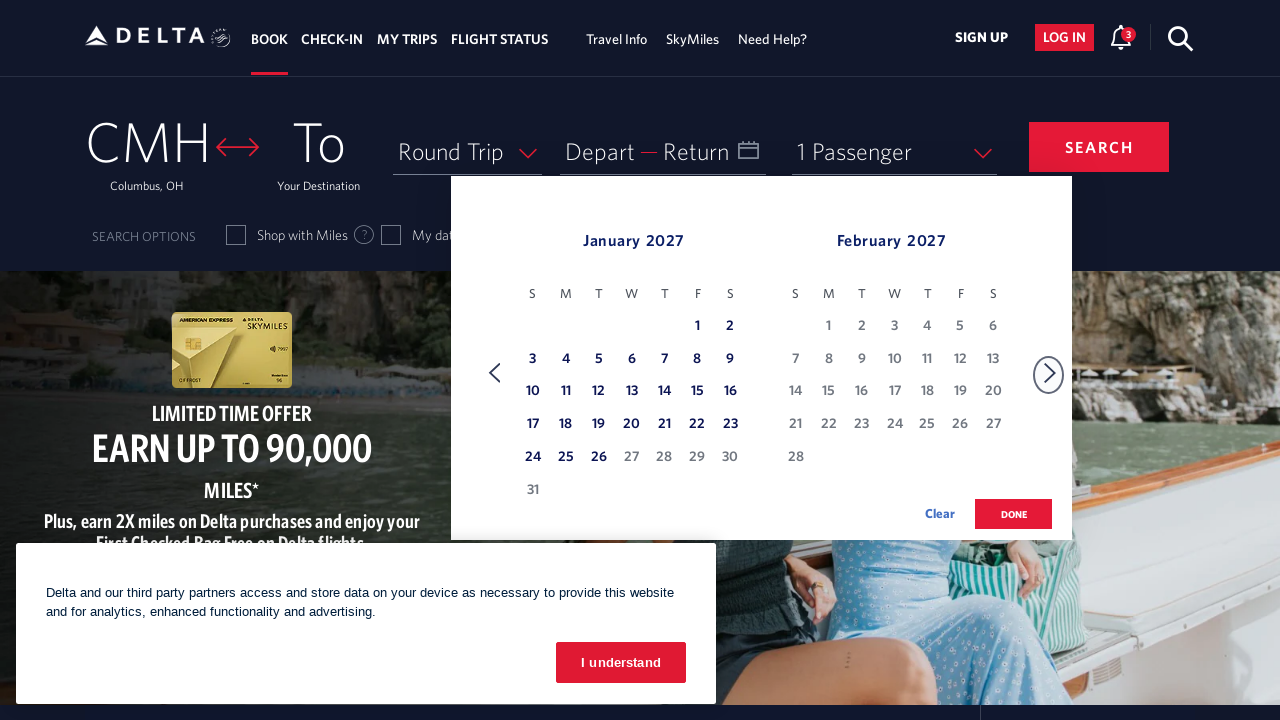

Selected the 20th day from the January calendar at (632, 425) on xpath=//table[@class='dl-datepicker-calendar']/tbody/tr/td >> nth=31
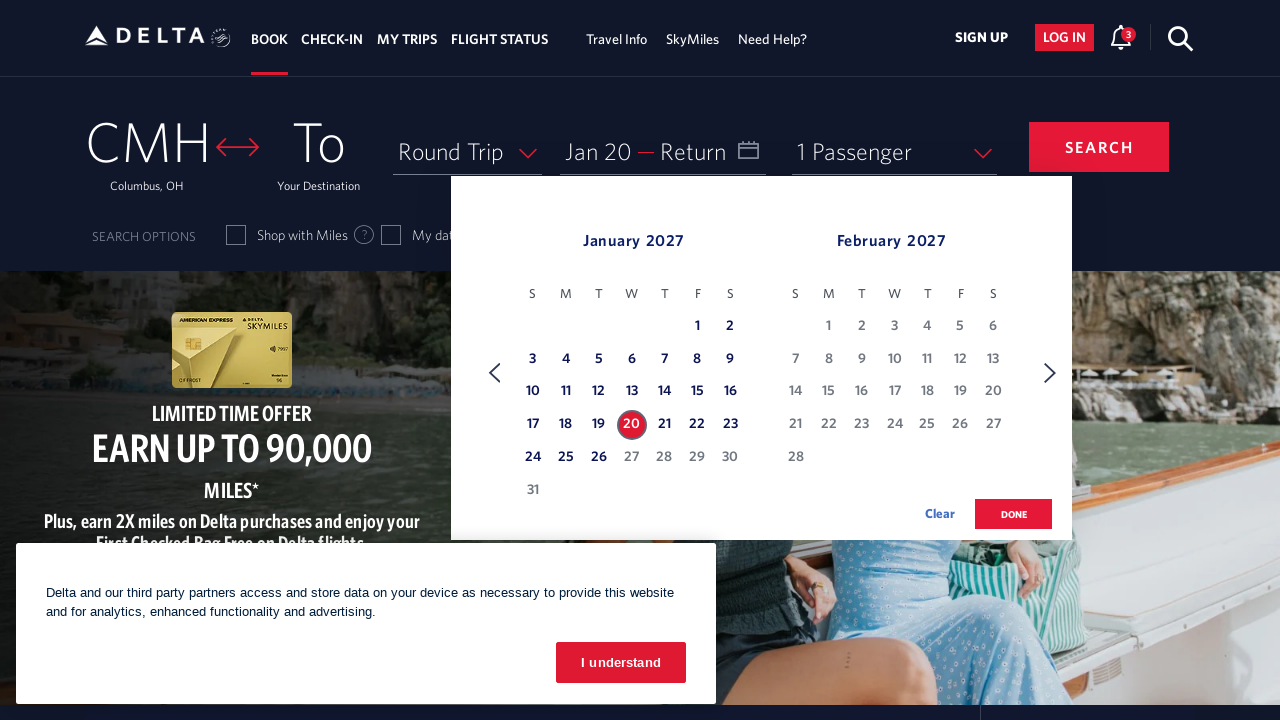

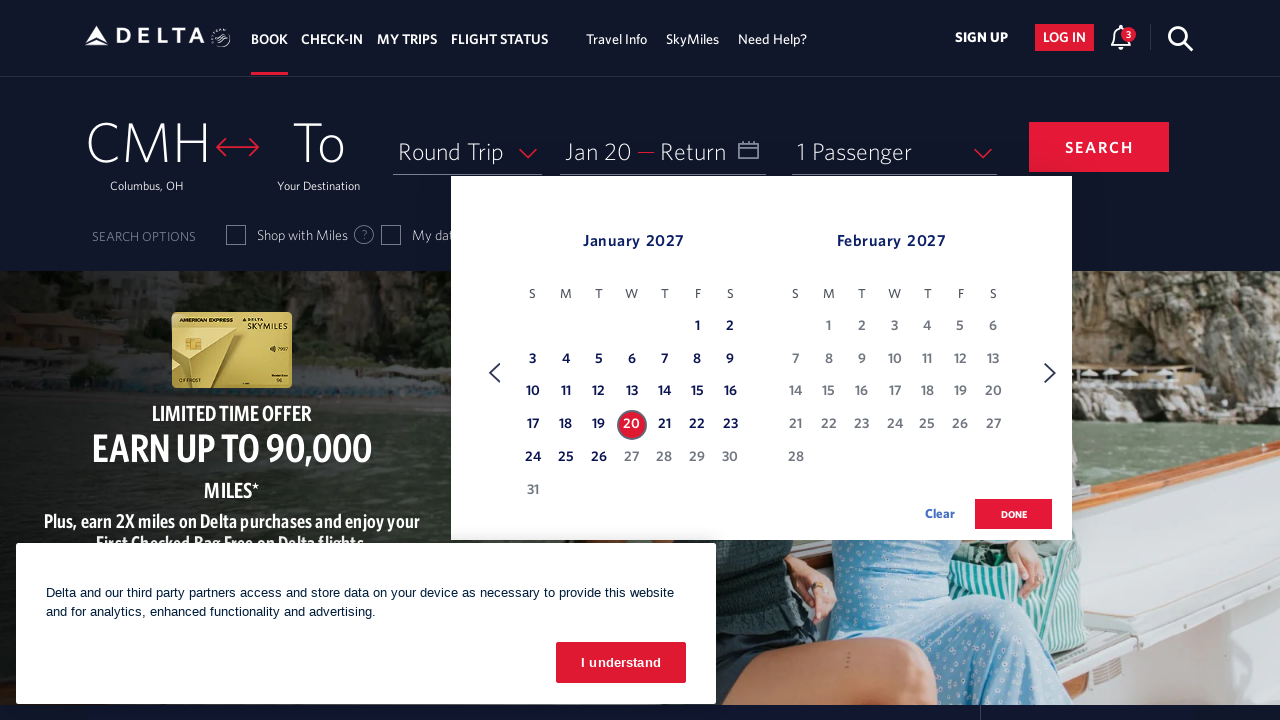